Tests keyboard actions by typing text with shift held (uppercase), selecting text, copying it, and pasting it multiple times using keyboard shortcuts on a text input field.

Starting URL: http://uitestingplayground.com/textinput

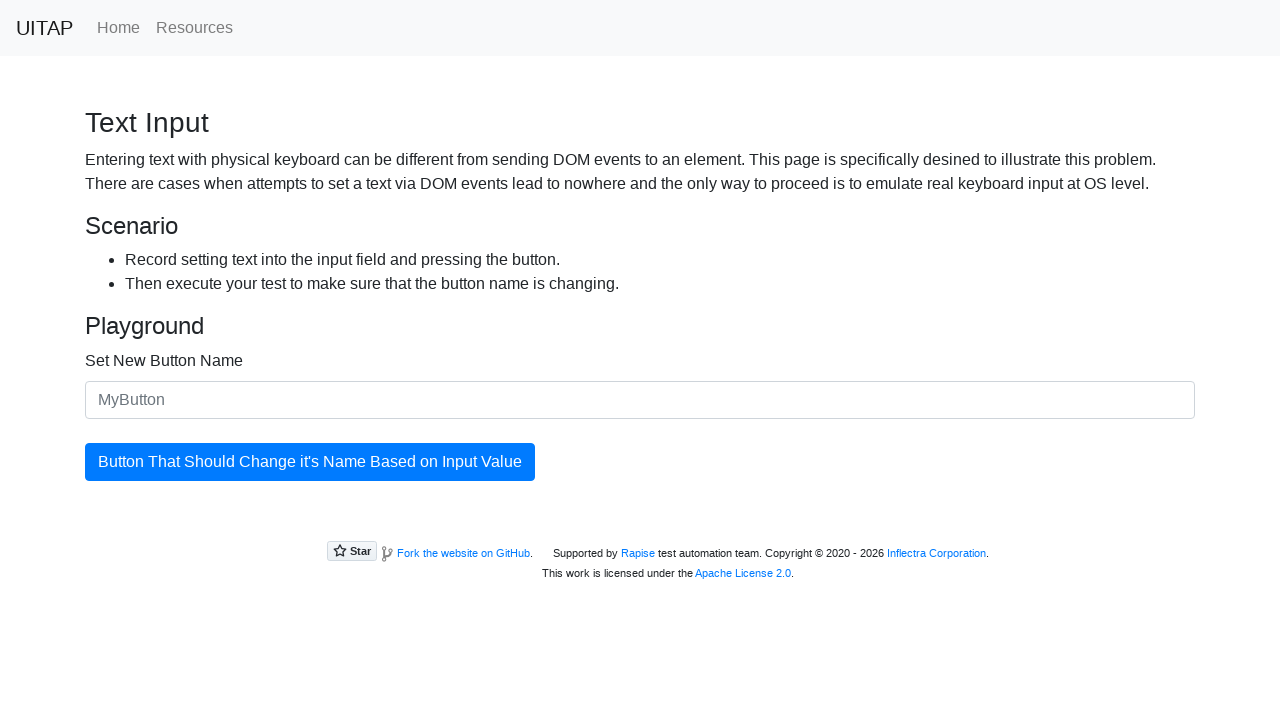

Pressed Shift key down to prepare for uppercase typing
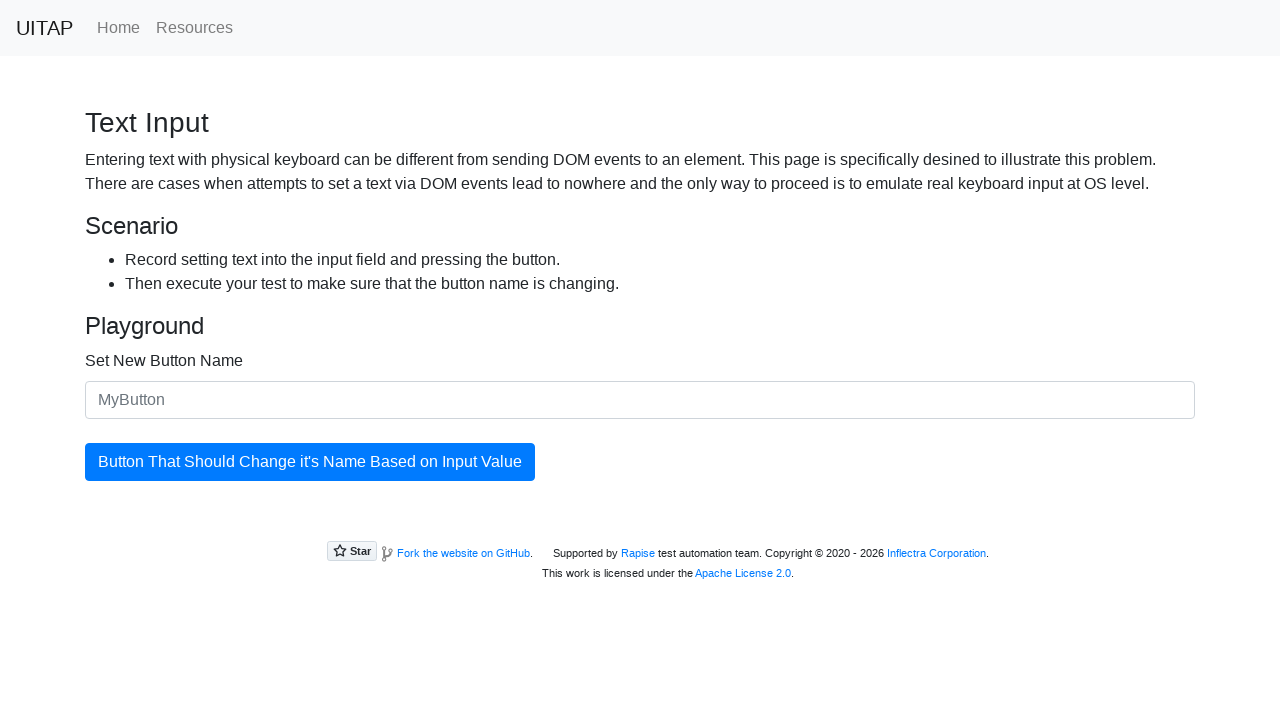

Typed 'merion' with Shift held to produce uppercase 'MERION' on #newButtonName
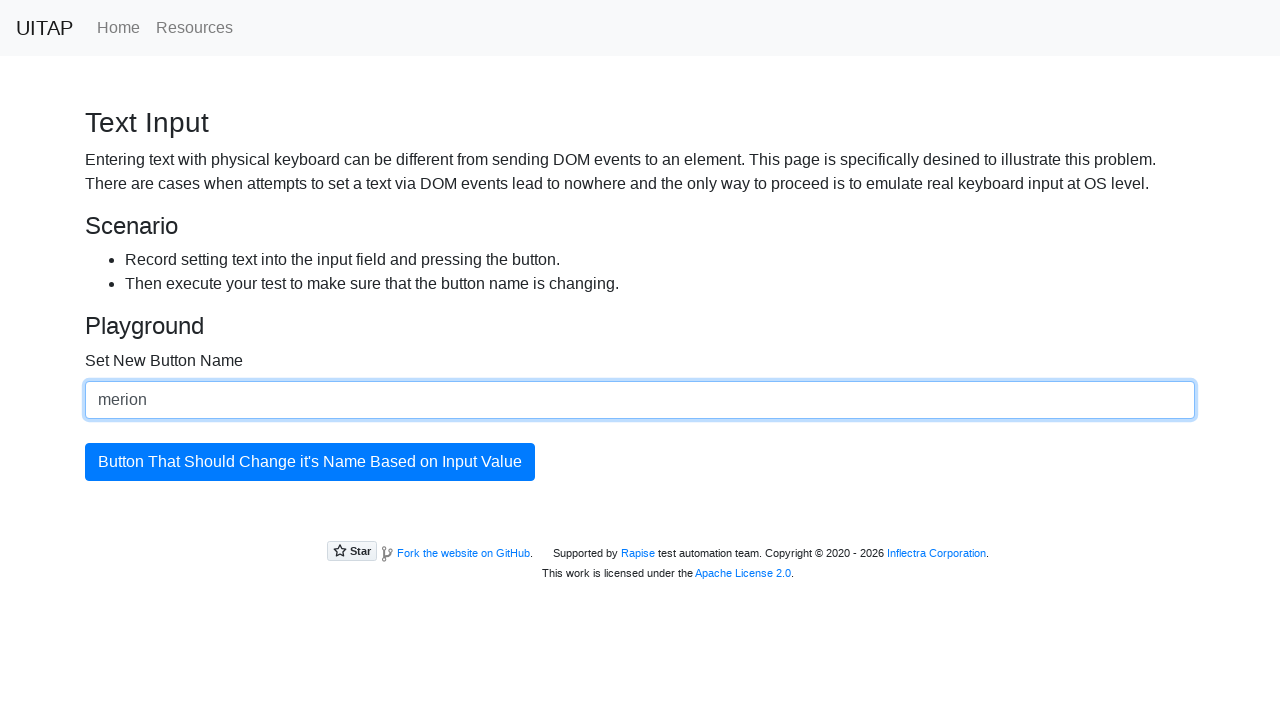

Released Shift key
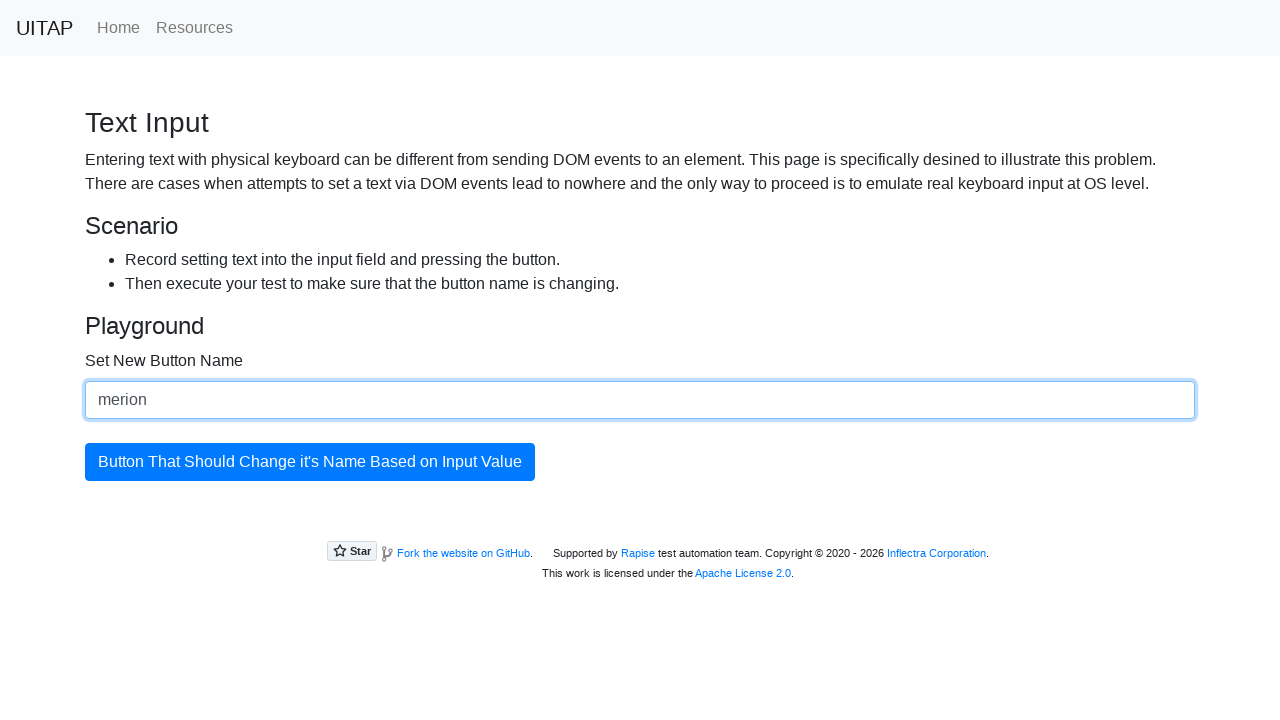

Waited 1 second for visibility
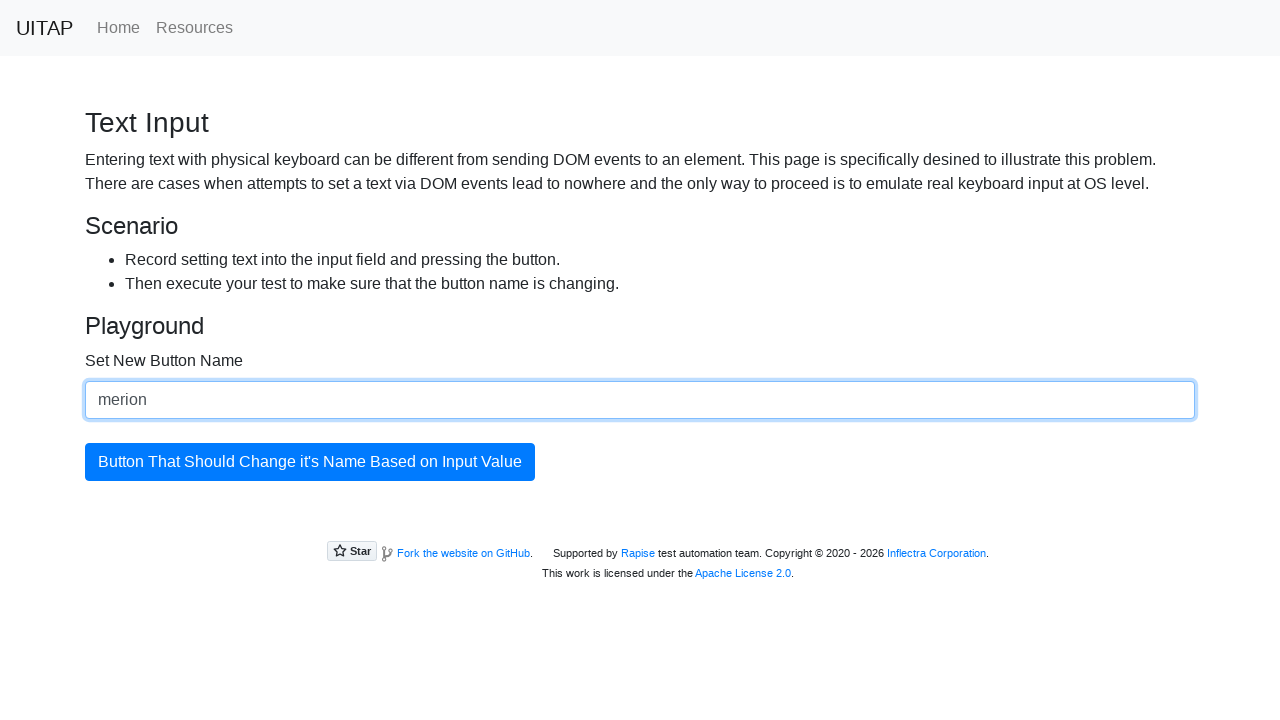

Pressed Shift key down to prepare for text selection
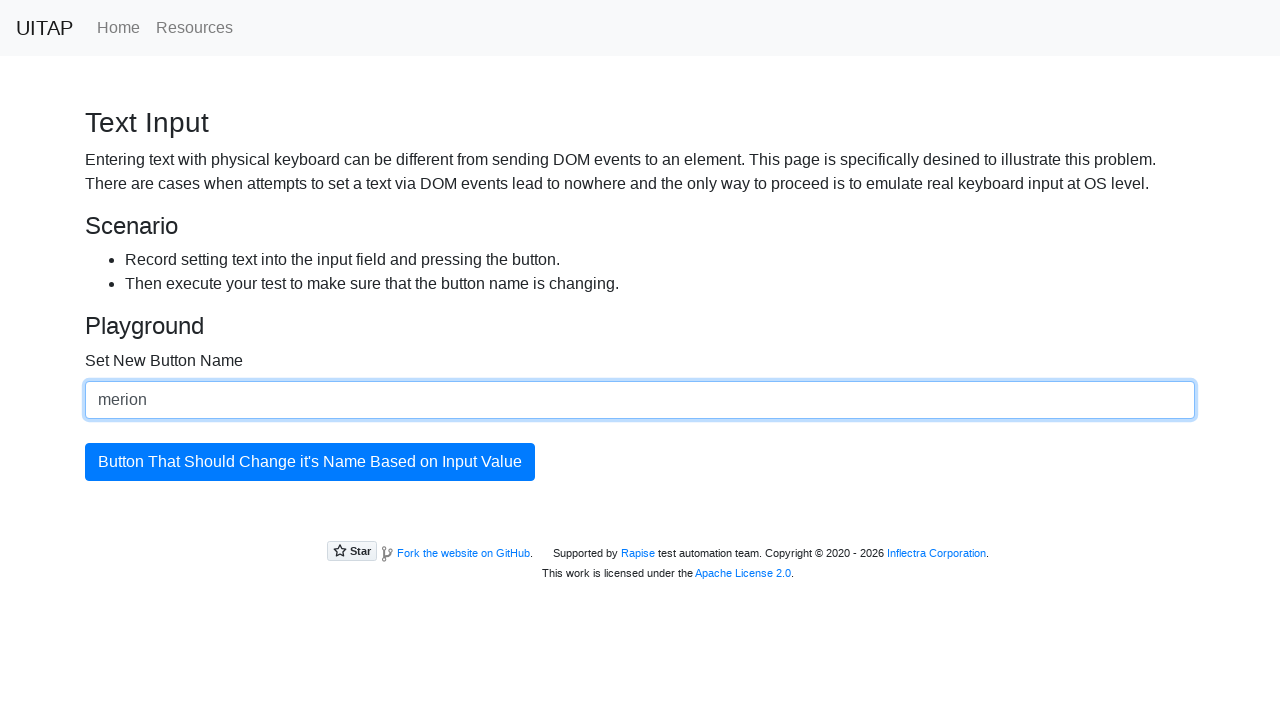

Pressed ArrowUp with Shift held to select text to beginning
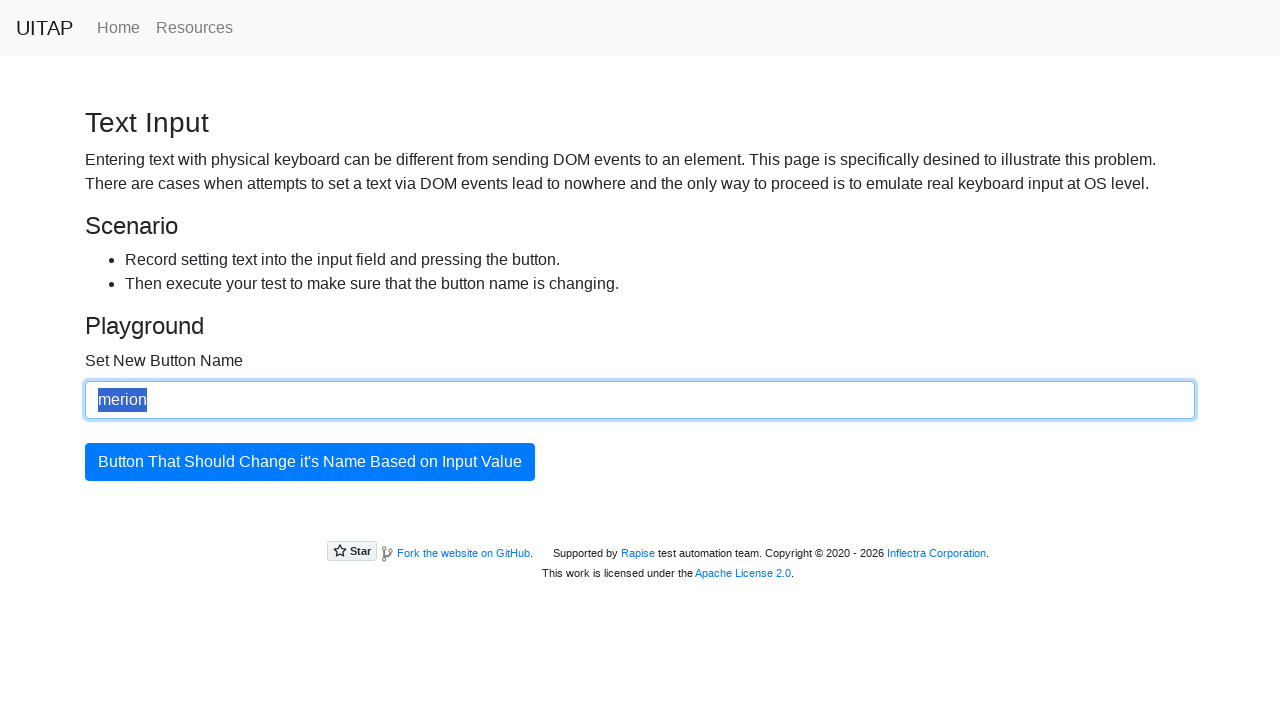

Released Shift key after text selection
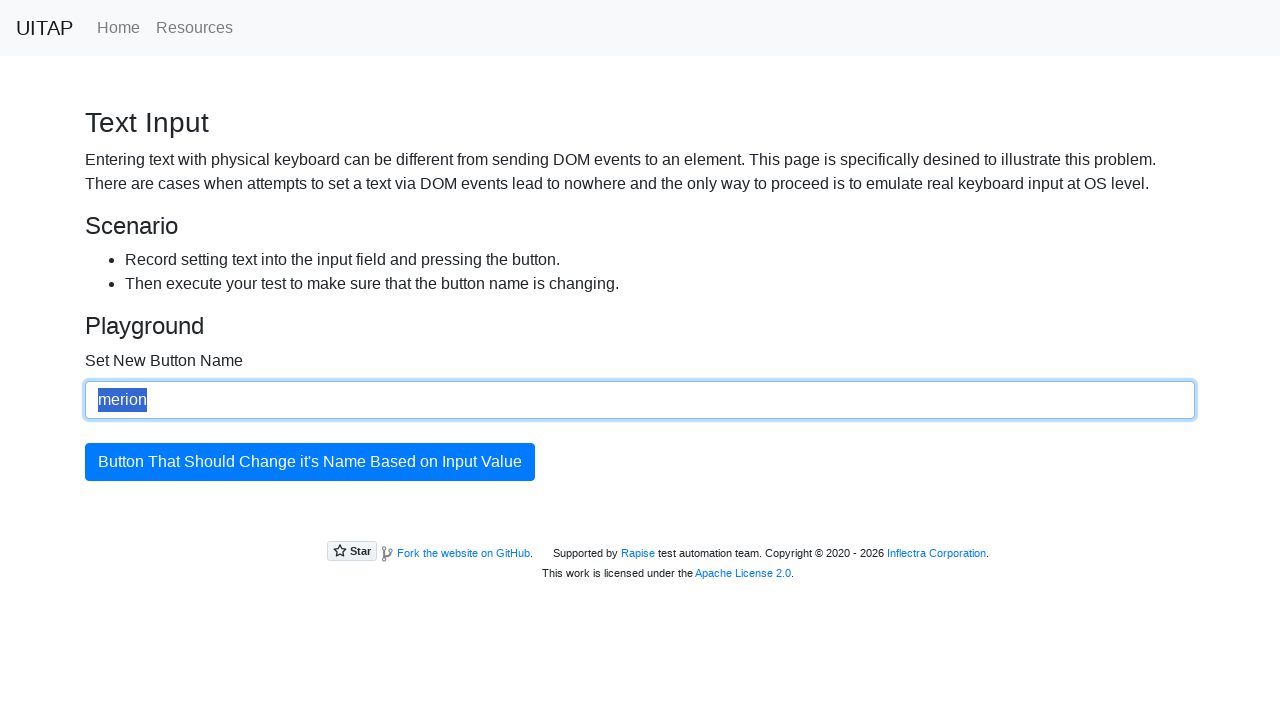

Pressed Control key down to prepare for copy command
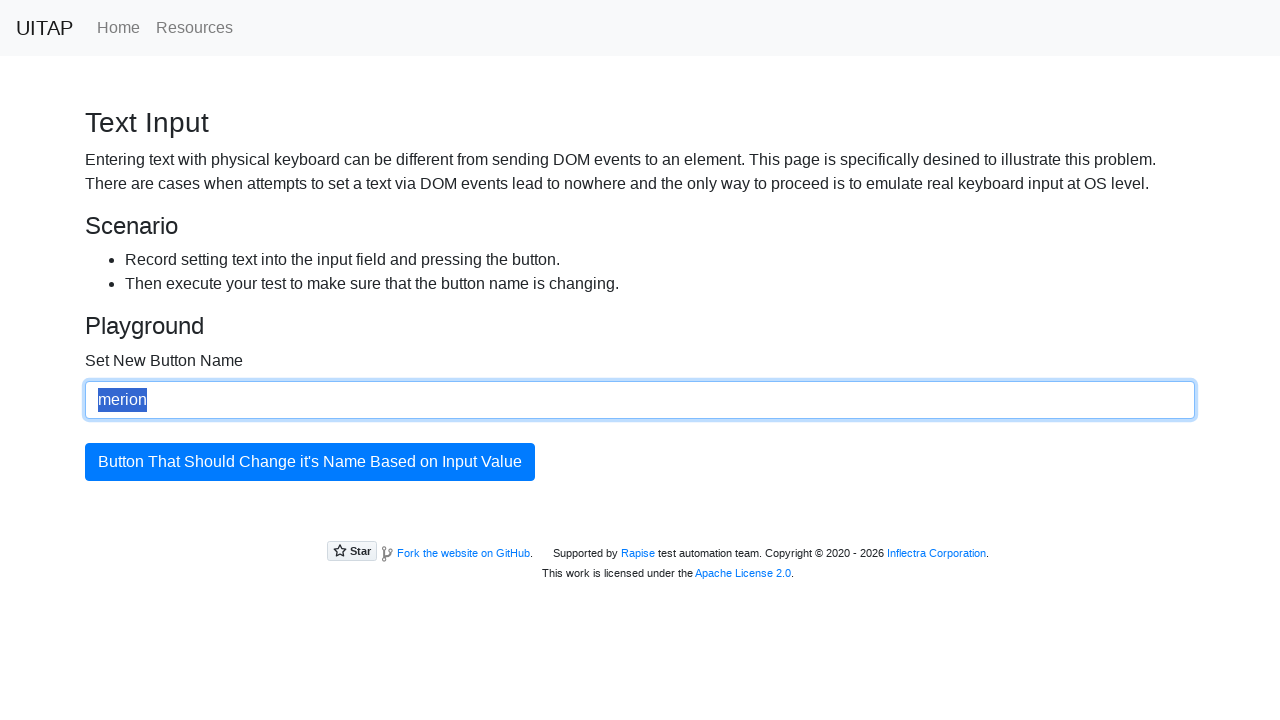

Pressed 'c' key with Control held to copy selected text
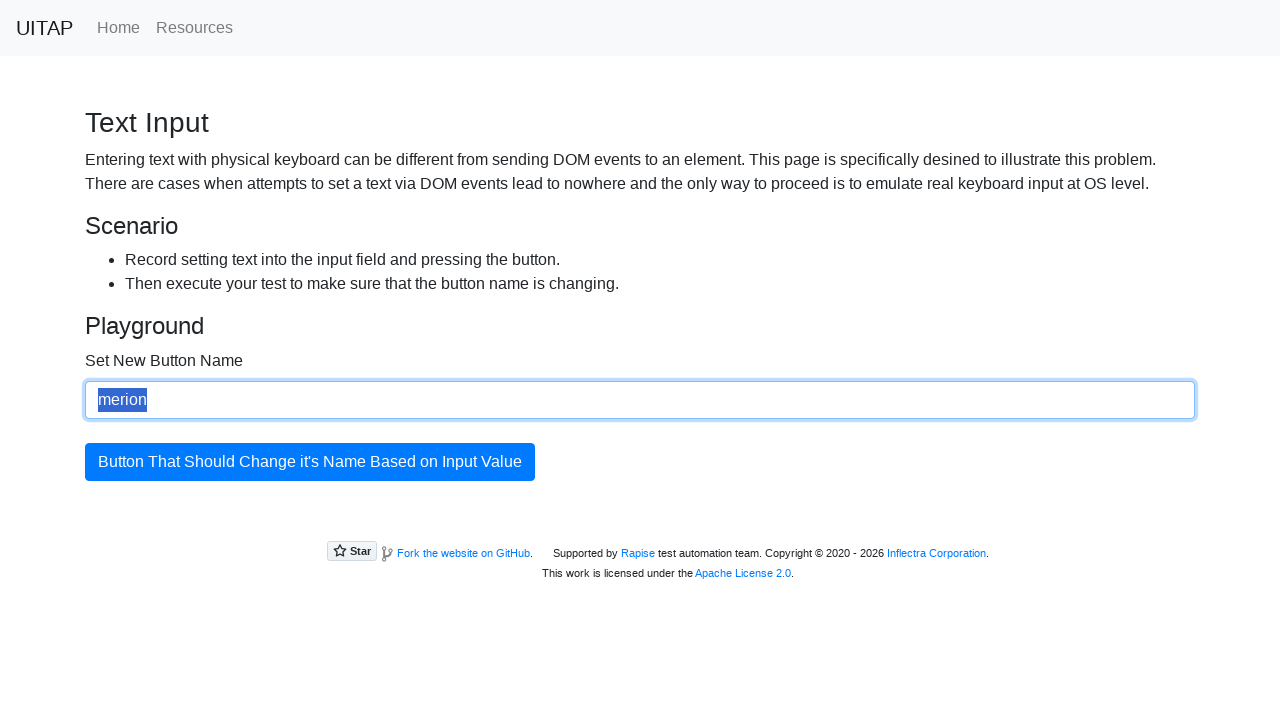

Waited 1 second after copy operation
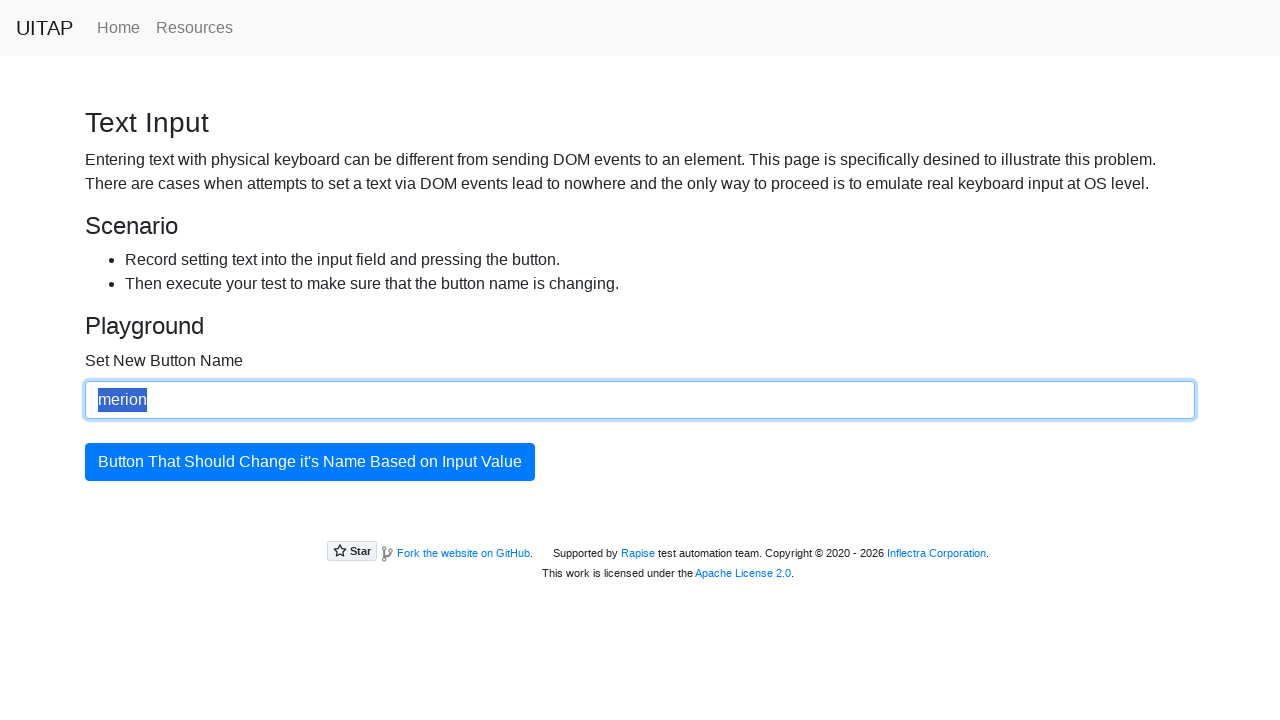

Pressed 'v' key with Control held to paste text (first paste)
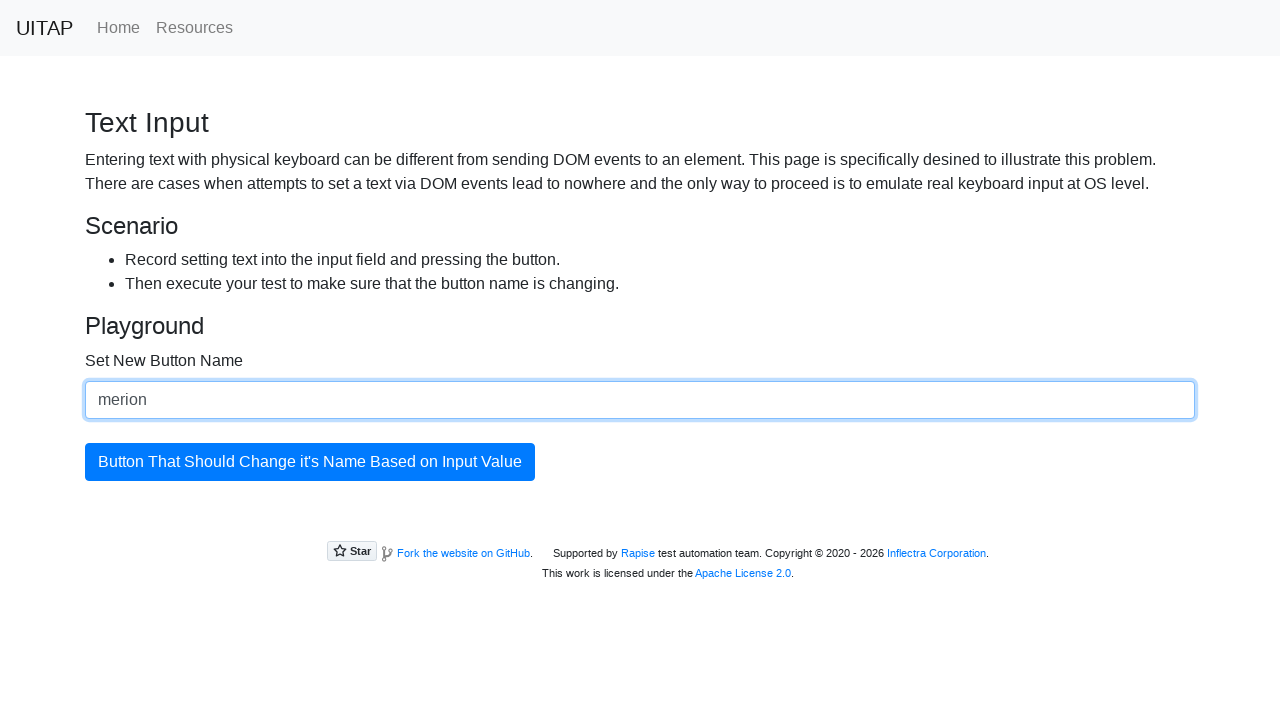

Pressed 'v' key with Control held to paste text (second paste)
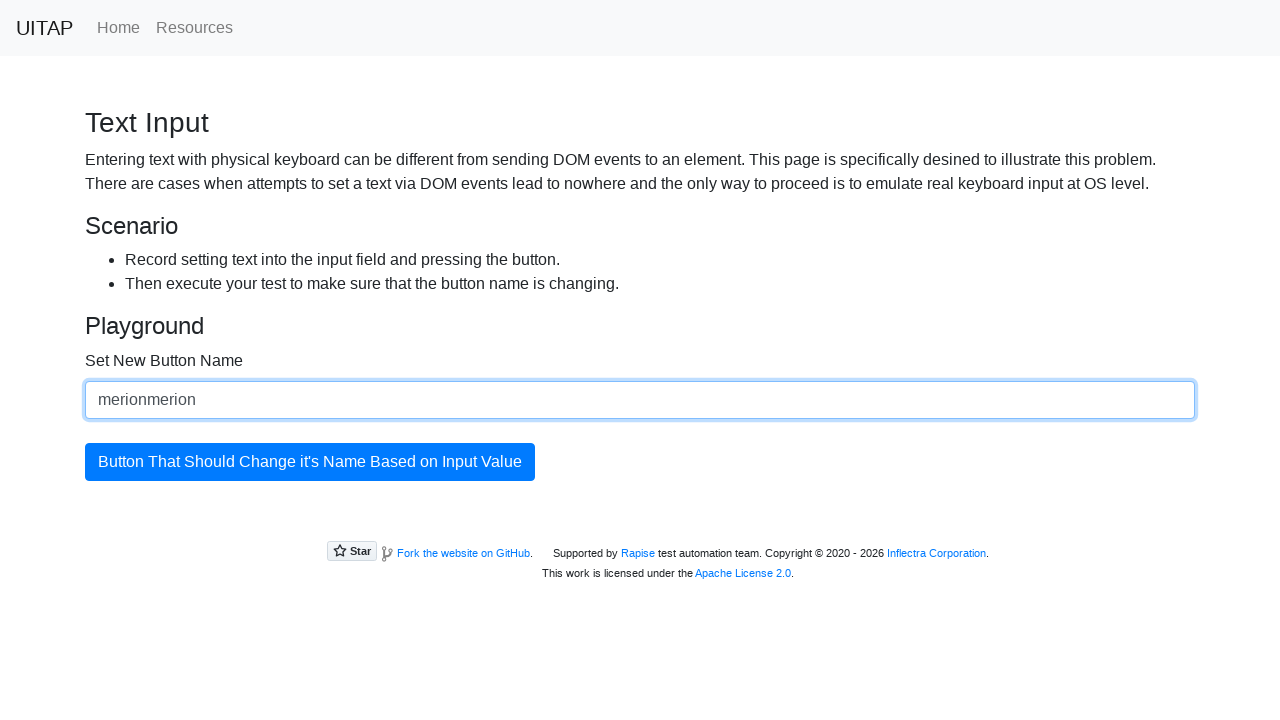

Waited 1 second after two paste operations
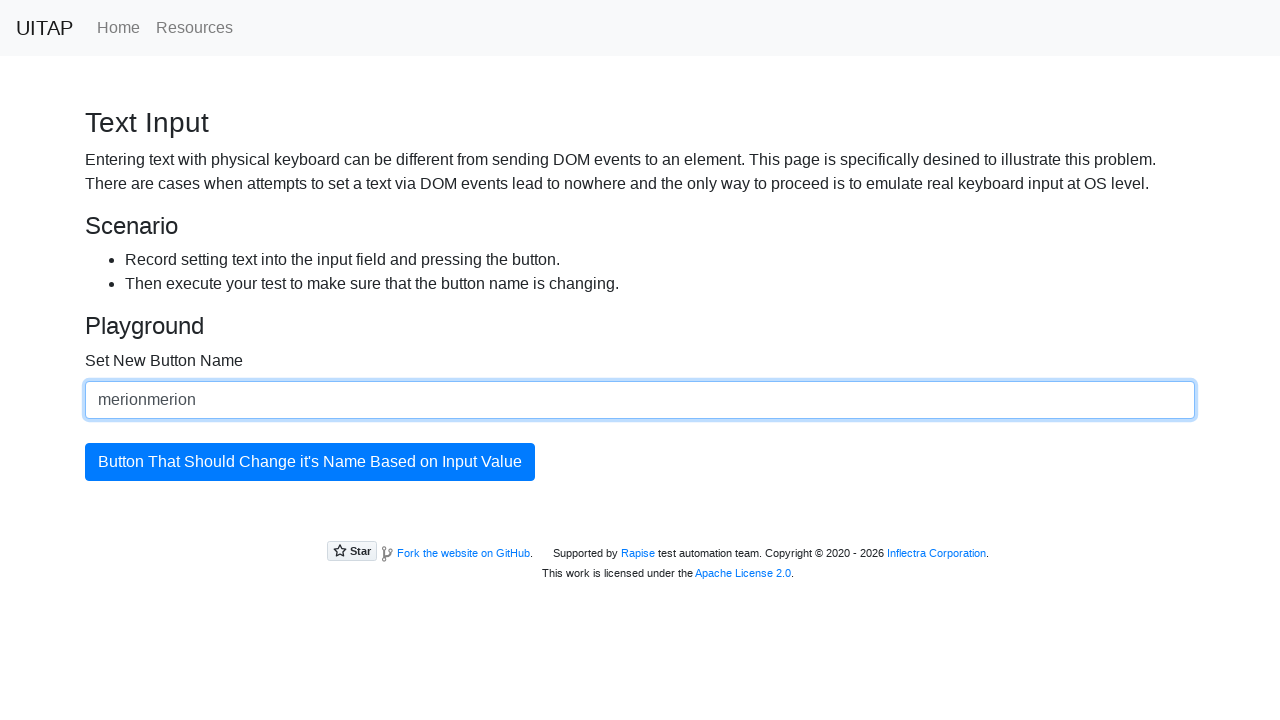

Pressed 'v' key with Control held to paste text (third paste)
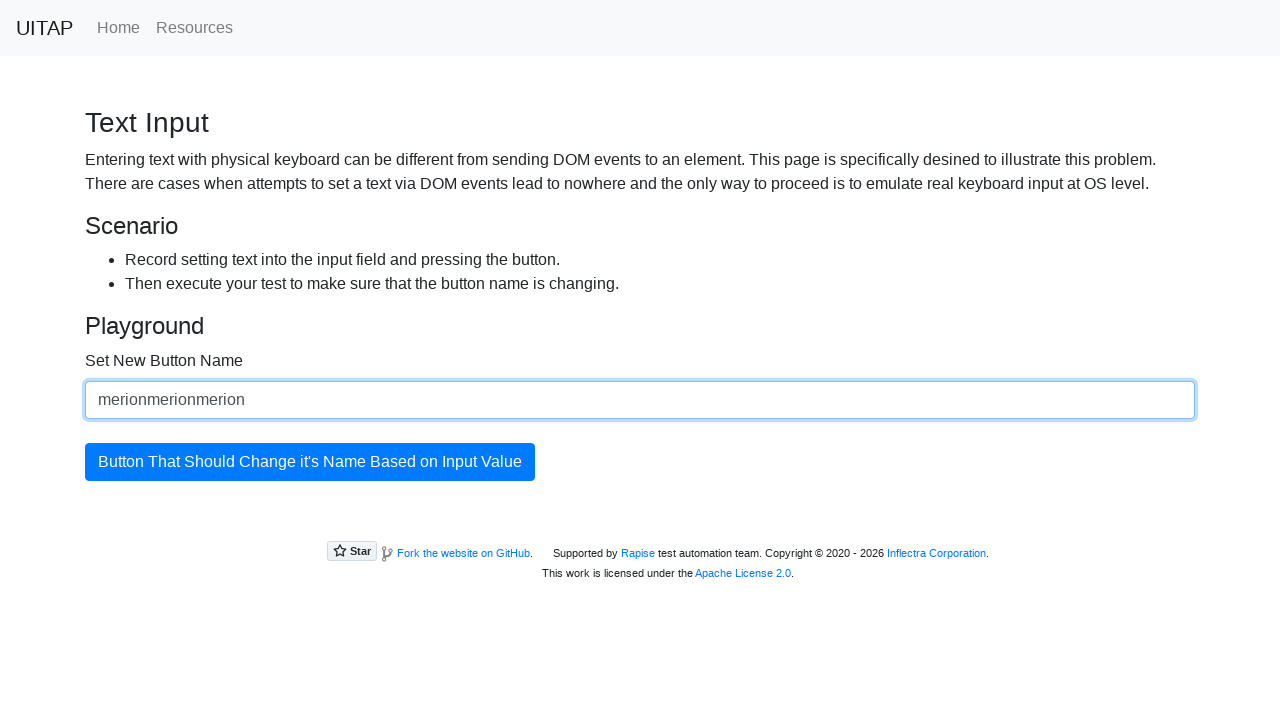

Released Control key after all paste operations
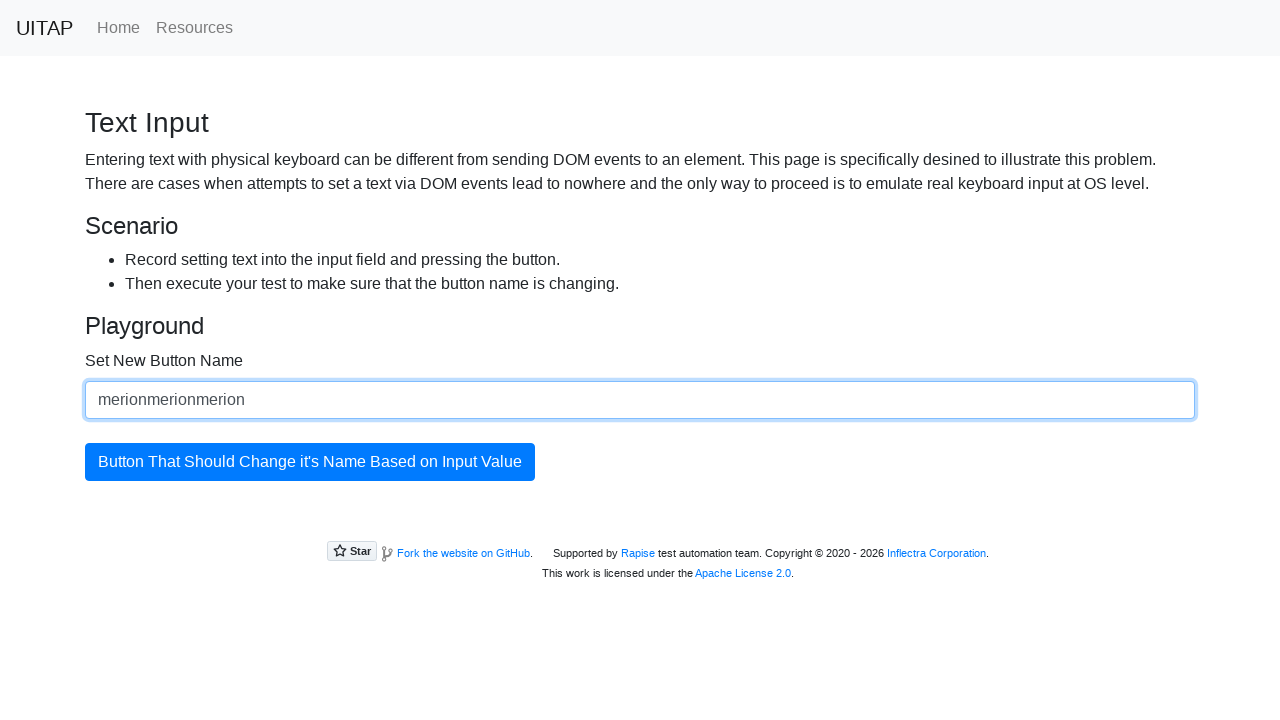

Waited 1 second for final visibility of pasted content
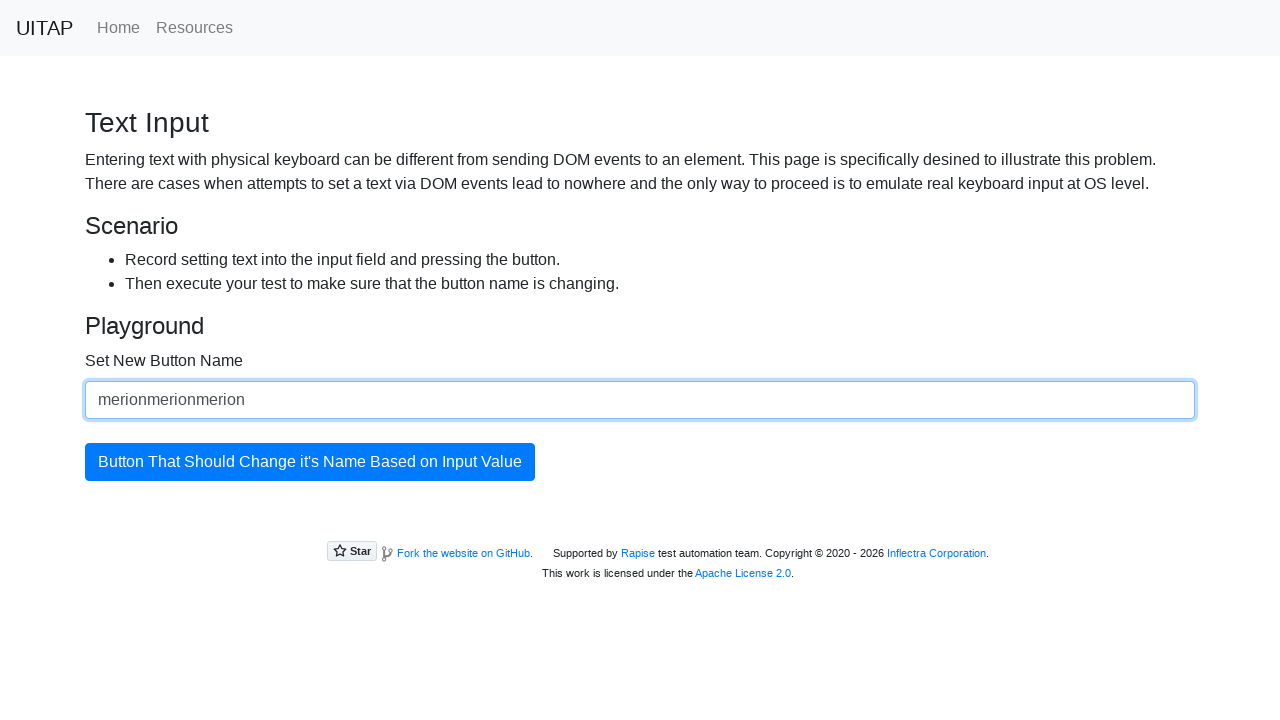

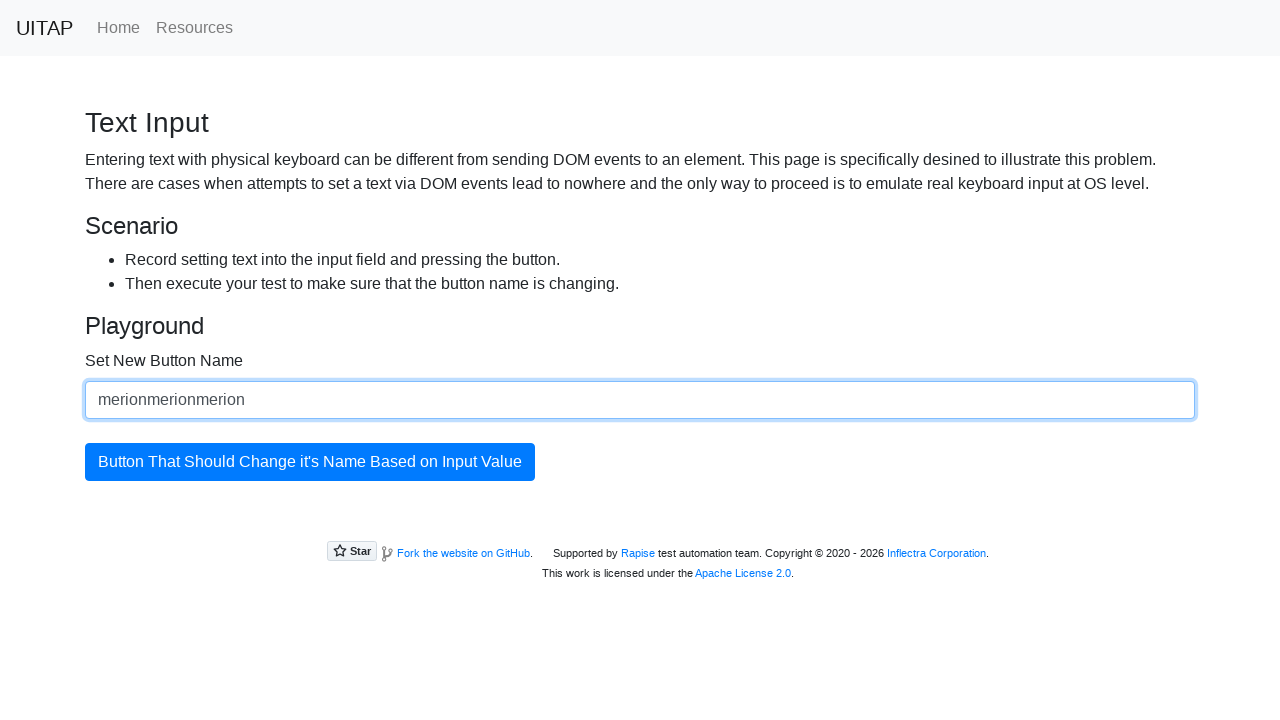